Tests Bootstrap dropdown functionality by clicking the dropdown menu button and selecting the "JavaScript" option from the dropdown list.

Starting URL: http://seleniumpractise.blogspot.in/2016/08/bootstrap-dropdown-example-for-selenium.html

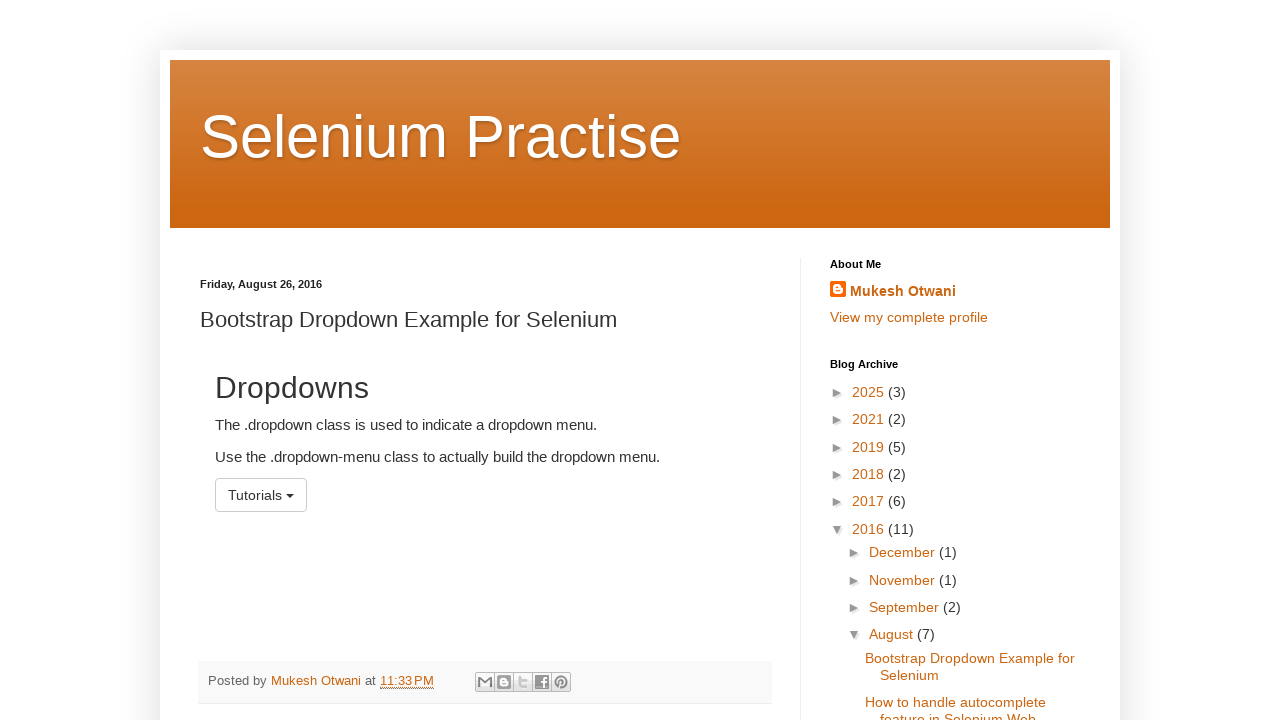

Clicked dropdown menu button to open it at (261, 495) on #menu1
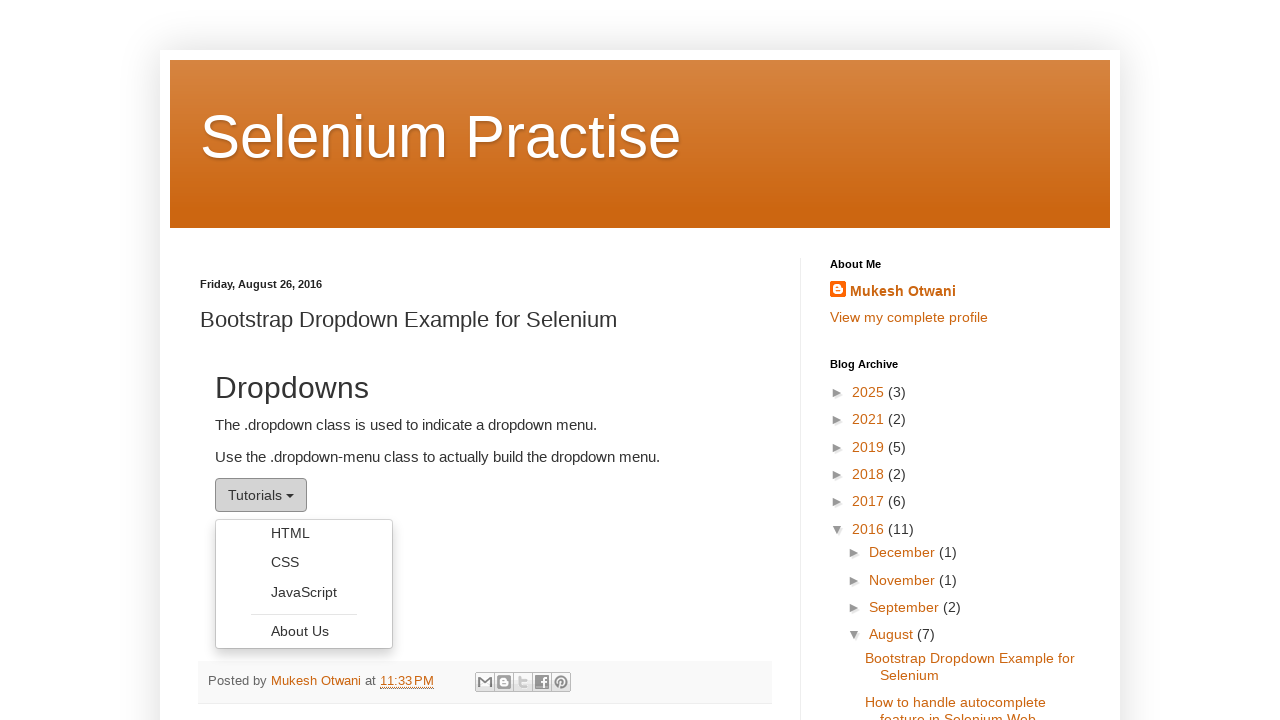

Waited for dropdown options to be visible
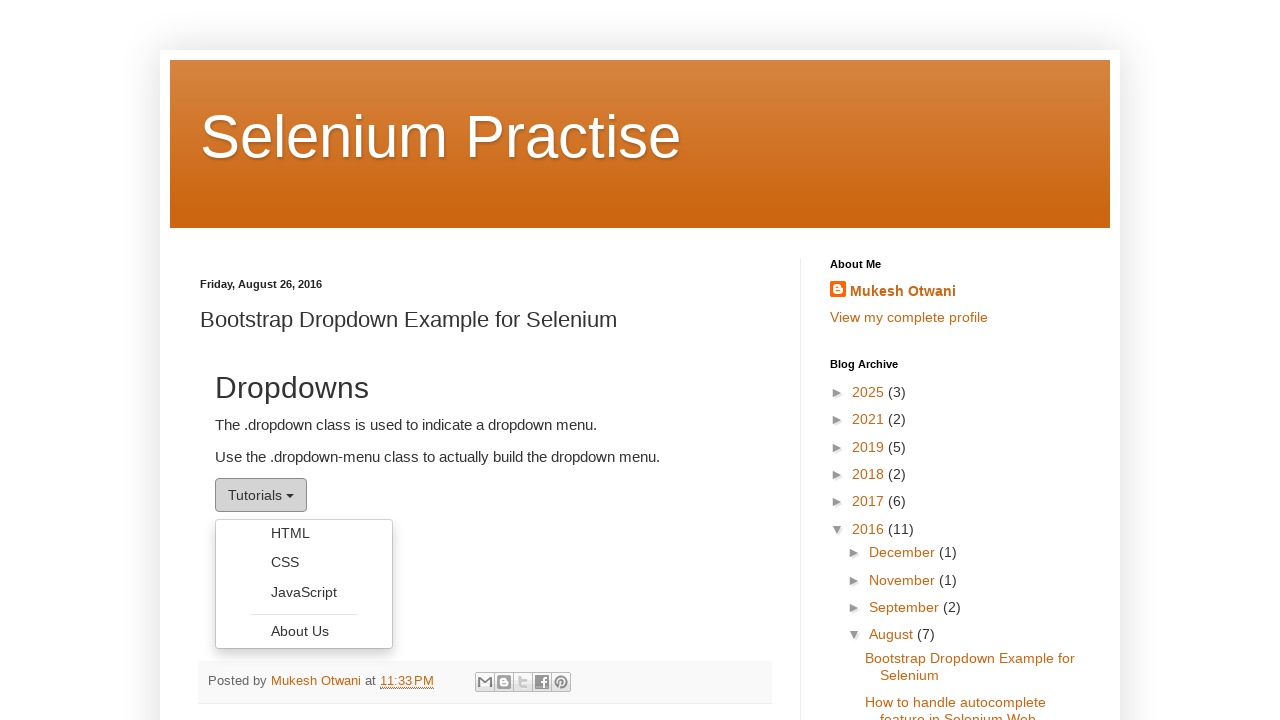

Found 4 dropdown items
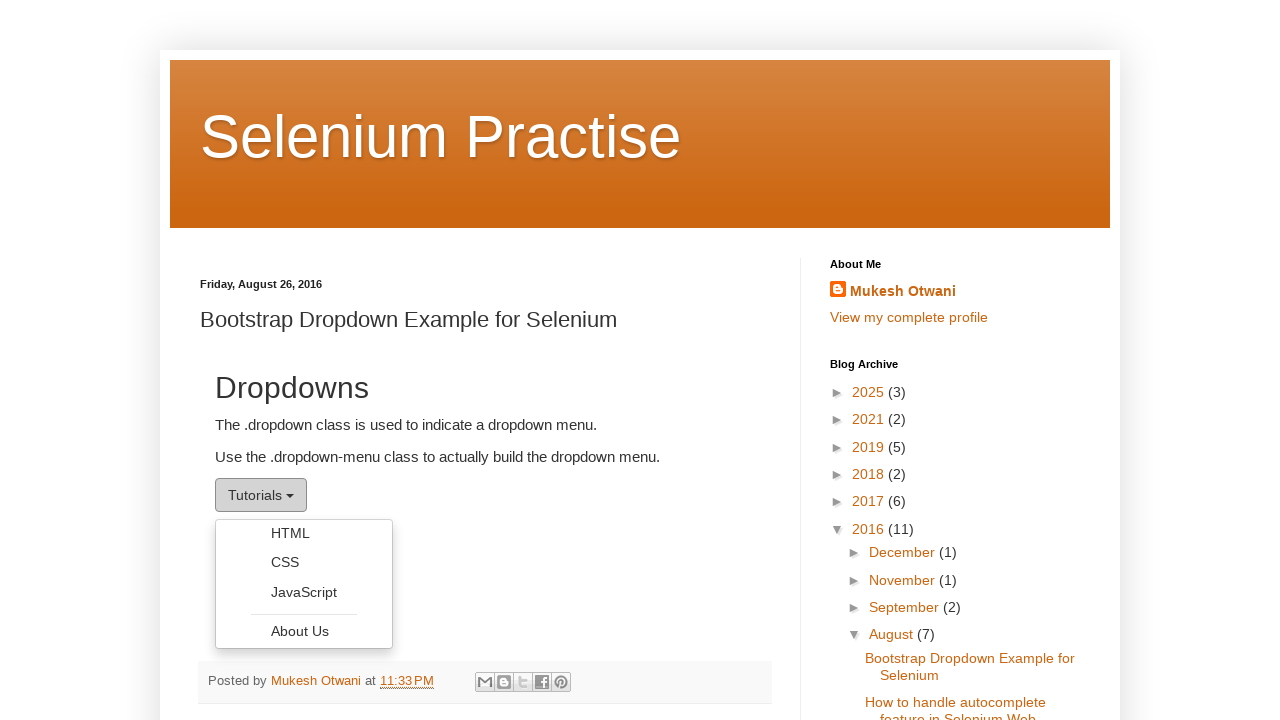

Clicked 'JavaScript' option from dropdown list at (304, 592) on ul.dropdown-menu li a >> nth=2
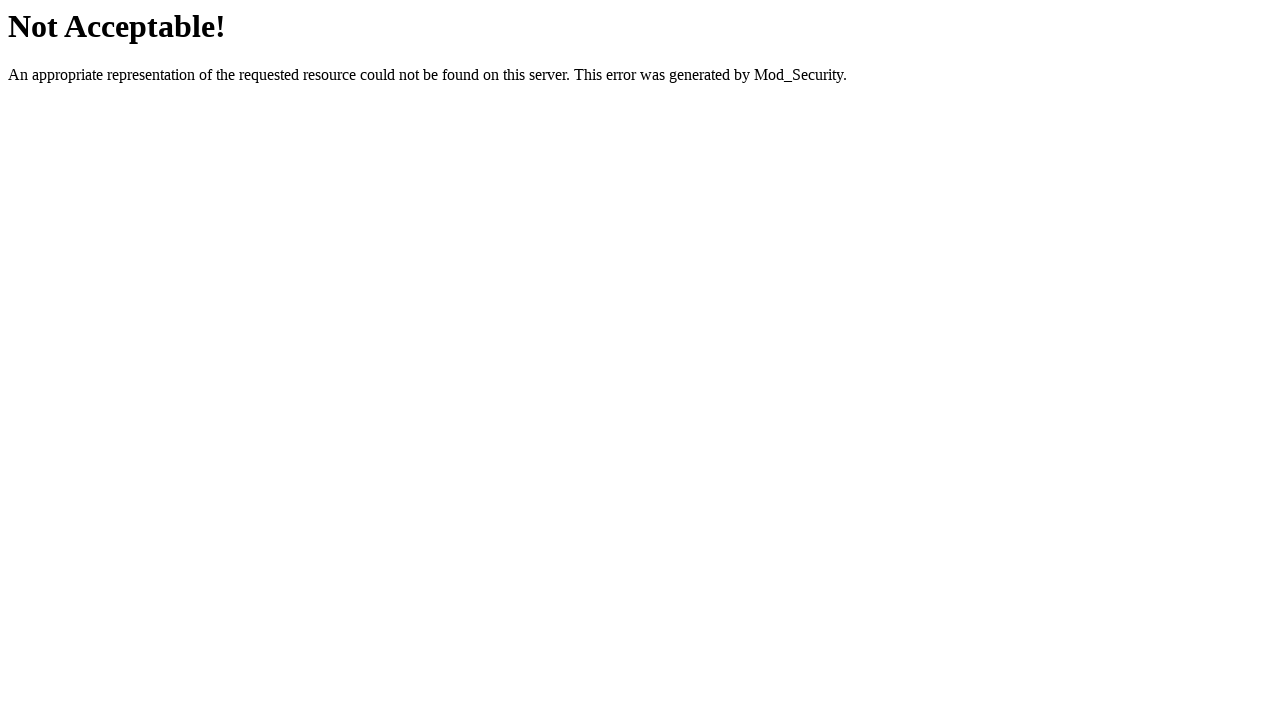

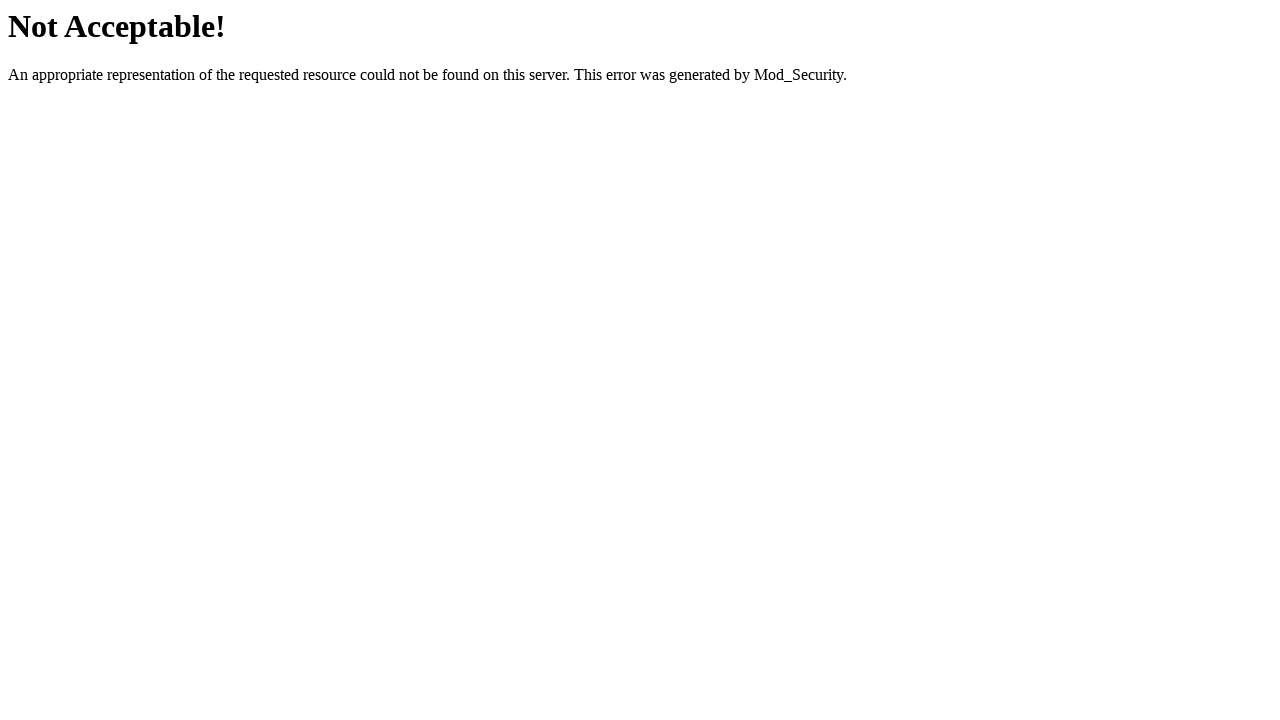